Searches for specific products (Cucumber, Broccoli, Beetroot) on an e-commerce website and adds them to the cart by clicking their ADD TO CART buttons

Starting URL: https://rahulshettyacademy.com/seleniumPractise/#/

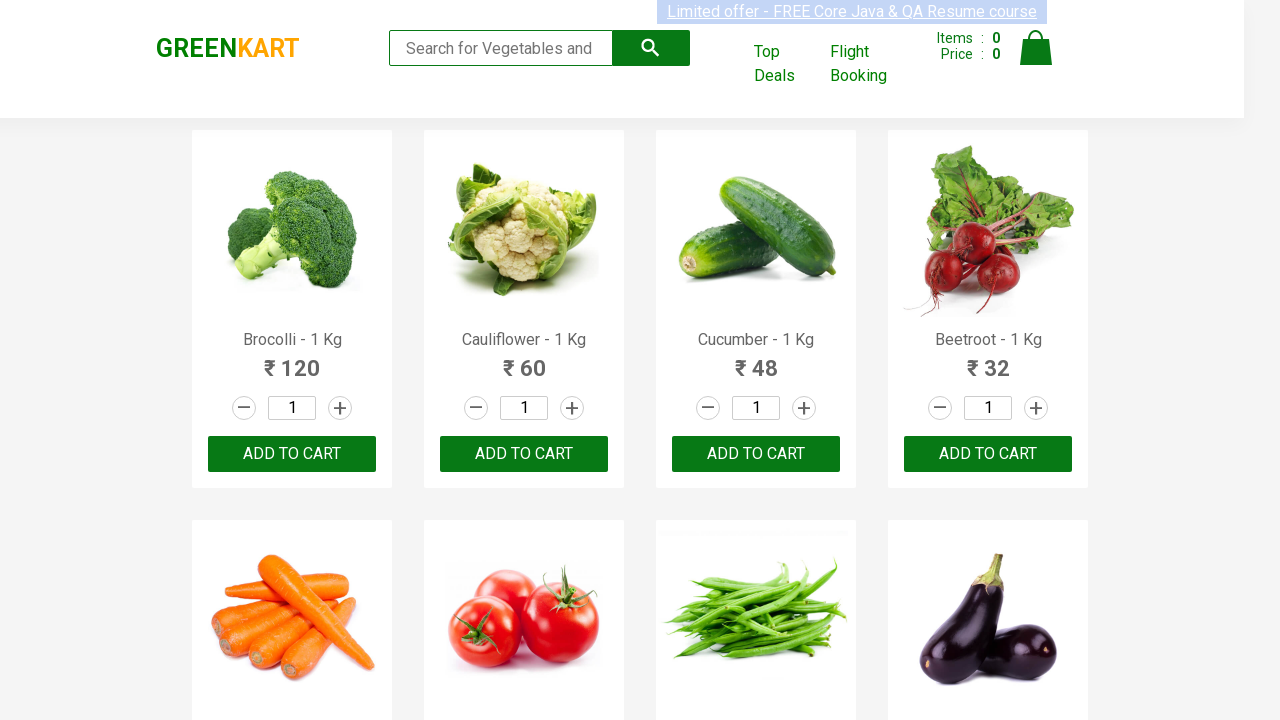

Waited for product names to load on the page
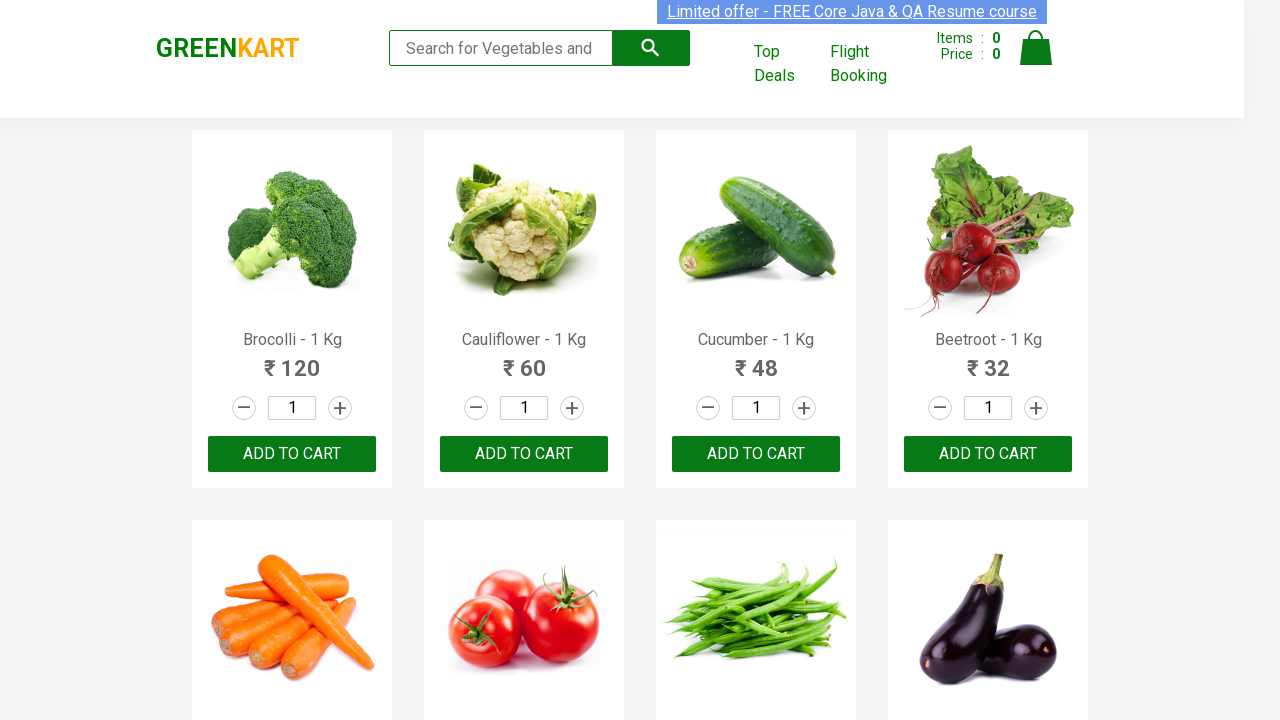

Retrieved all product name elements from the page
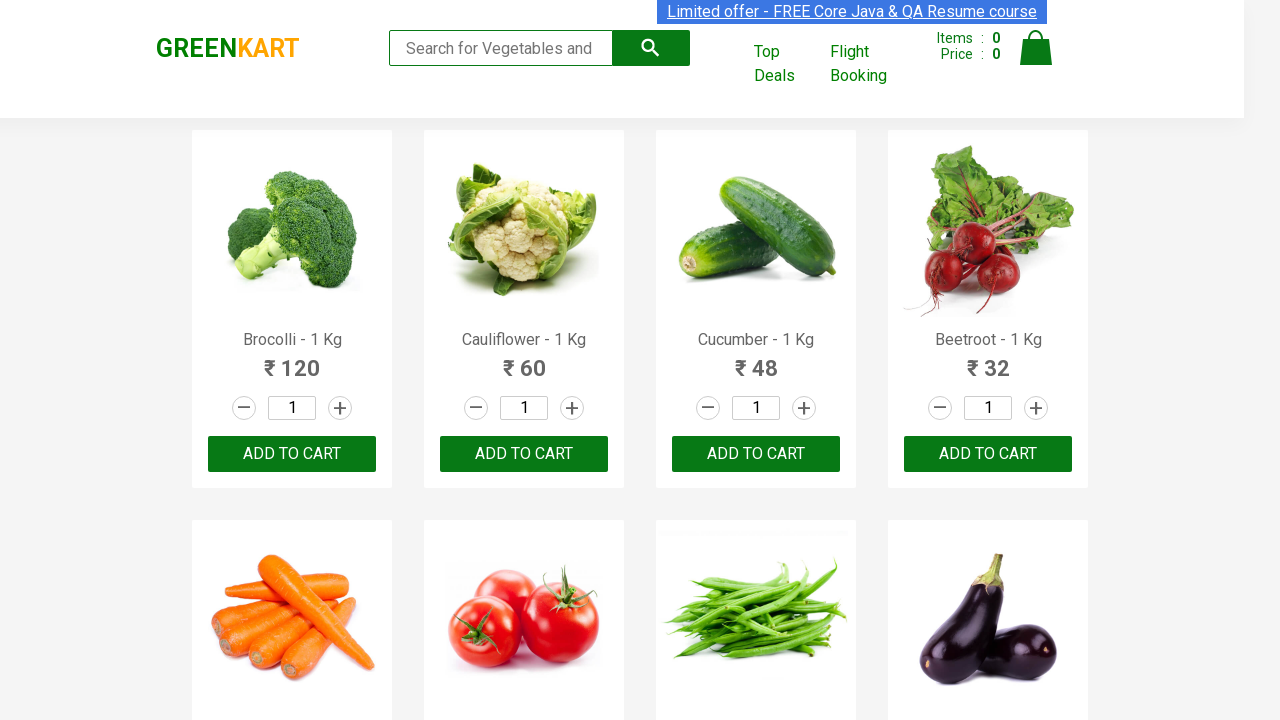

Clicked ADD TO CART button for Brocolli at (292, 454) on div.product-action > button >> nth=0
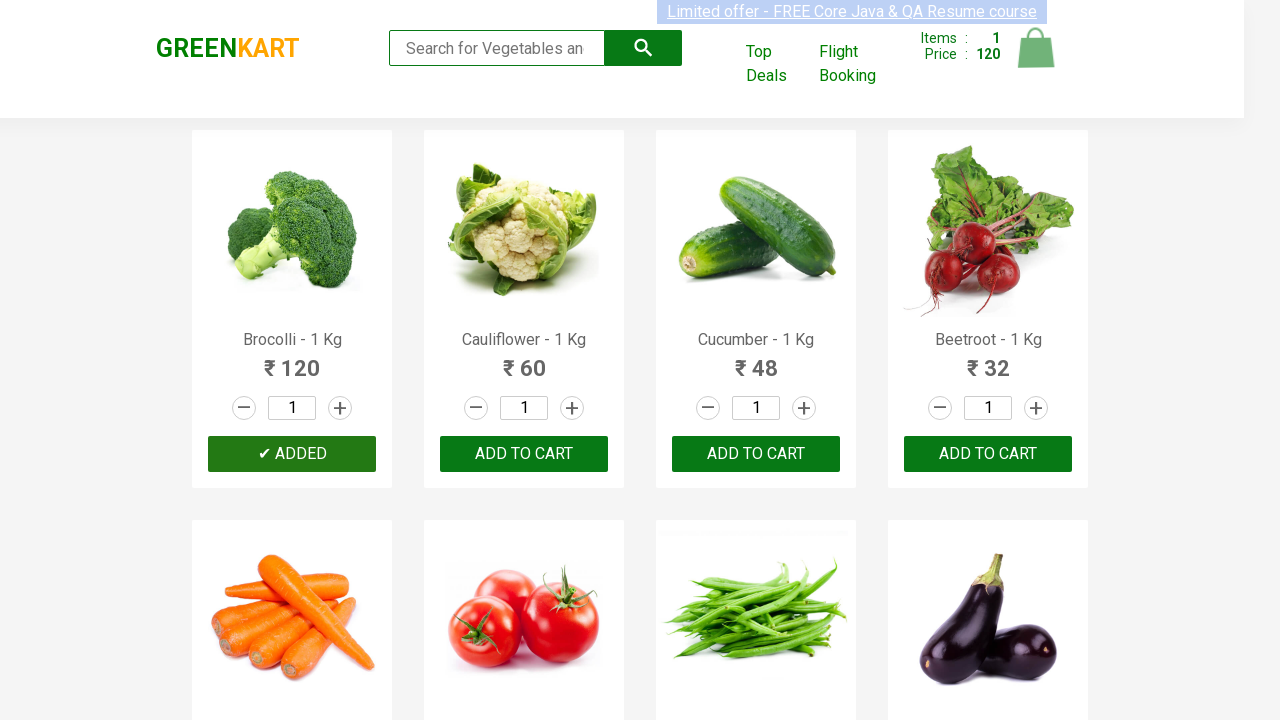

Clicked ADD TO CART button for Cucumber at (756, 454) on div.product-action > button >> nth=2
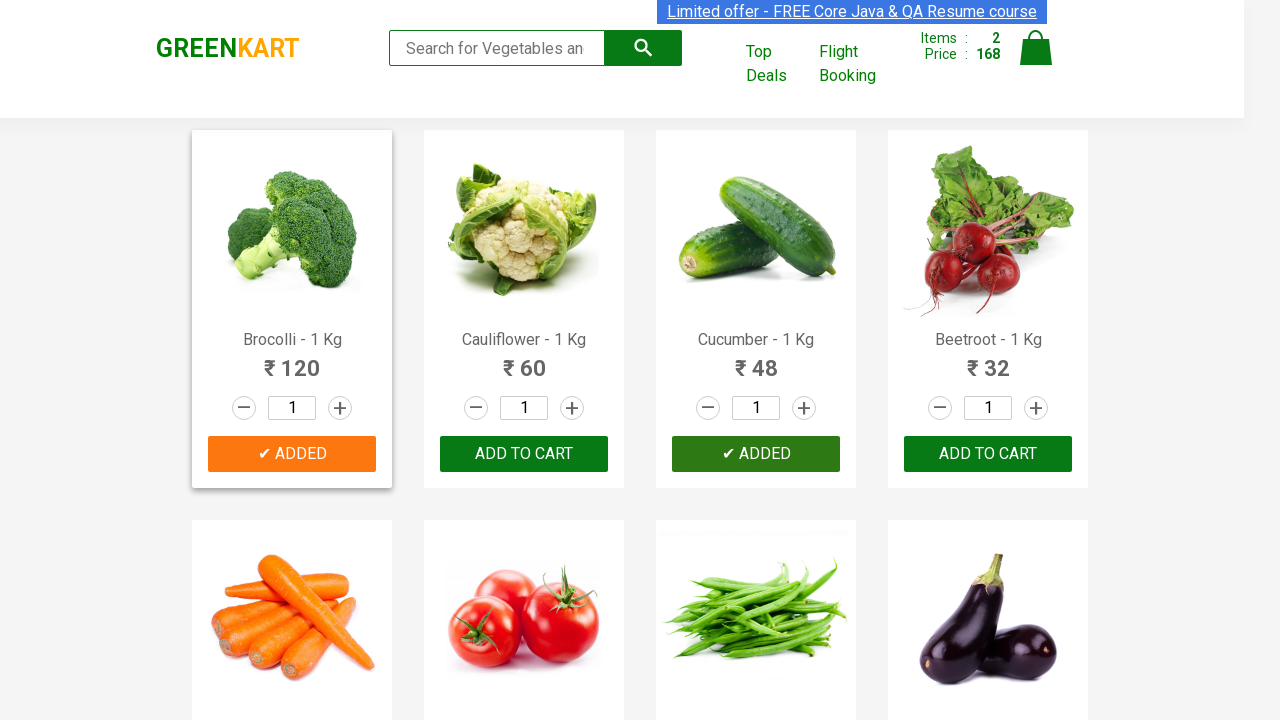

Clicked ADD TO CART button for Beetroot at (988, 454) on div.product-action > button >> nth=3
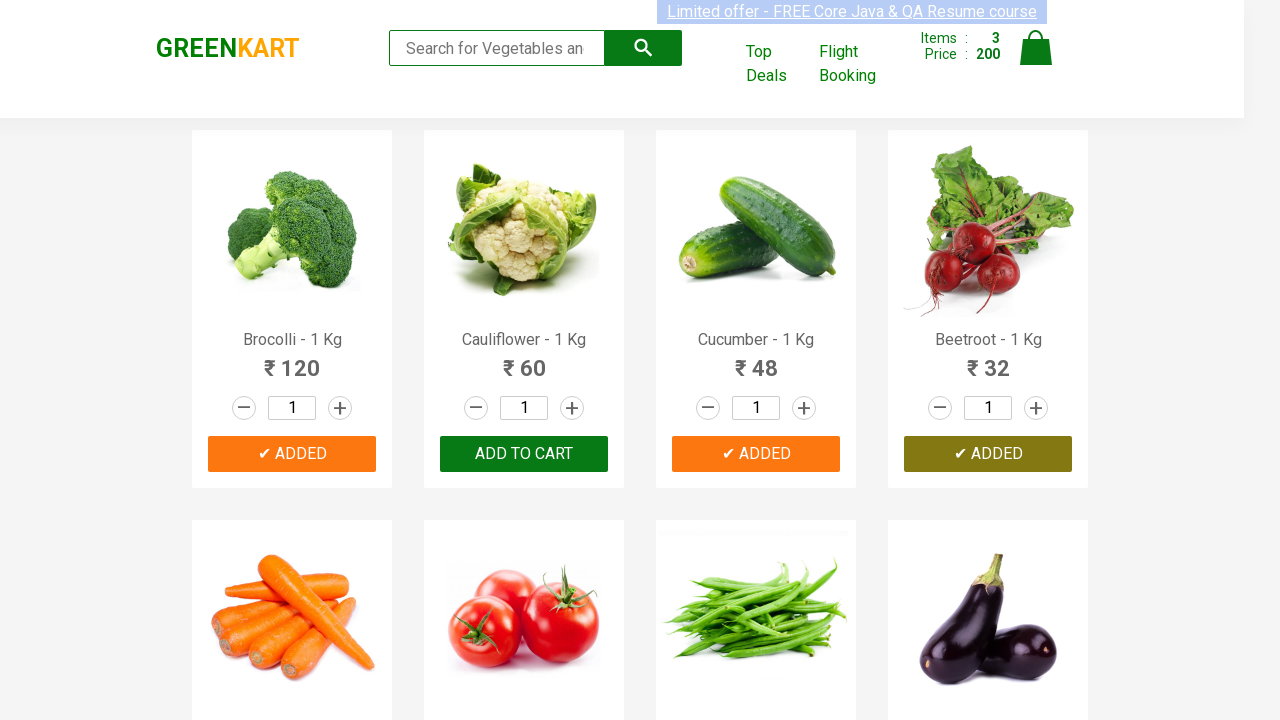

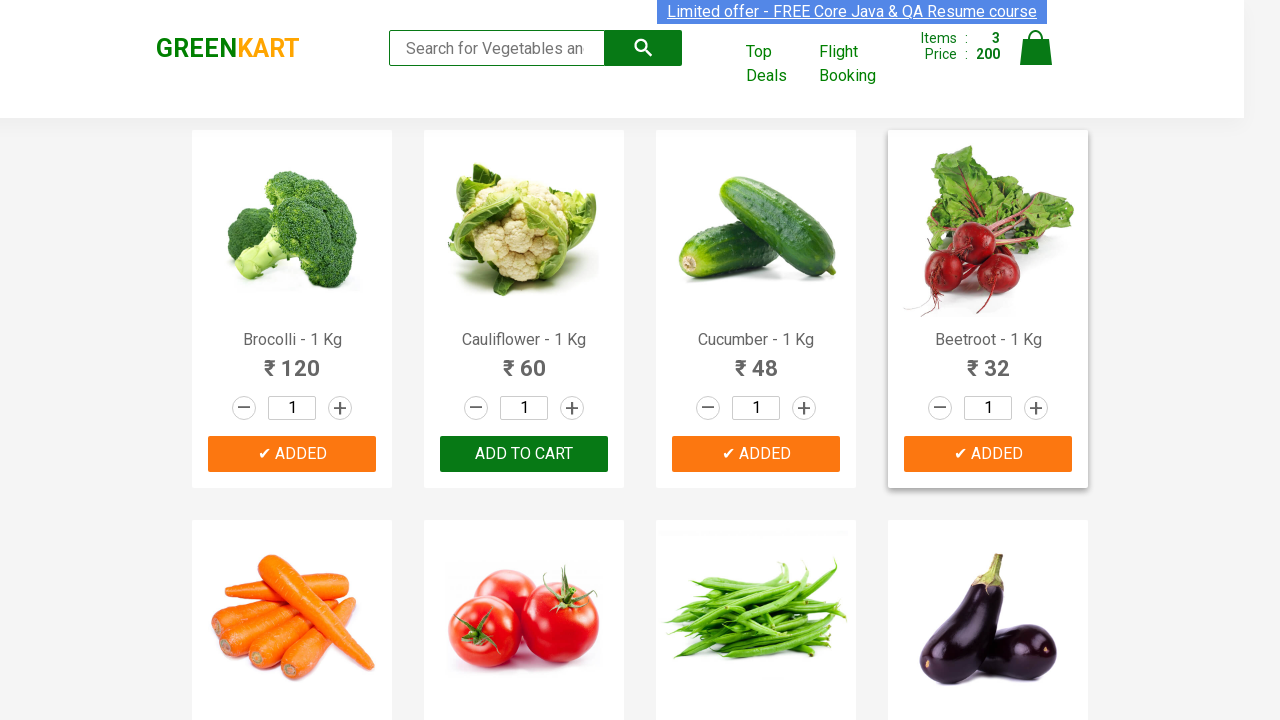